Tests alert popup handling by clicking a button that triggers an alert and accepting it

Starting URL: http://omayo.blogspot.com/

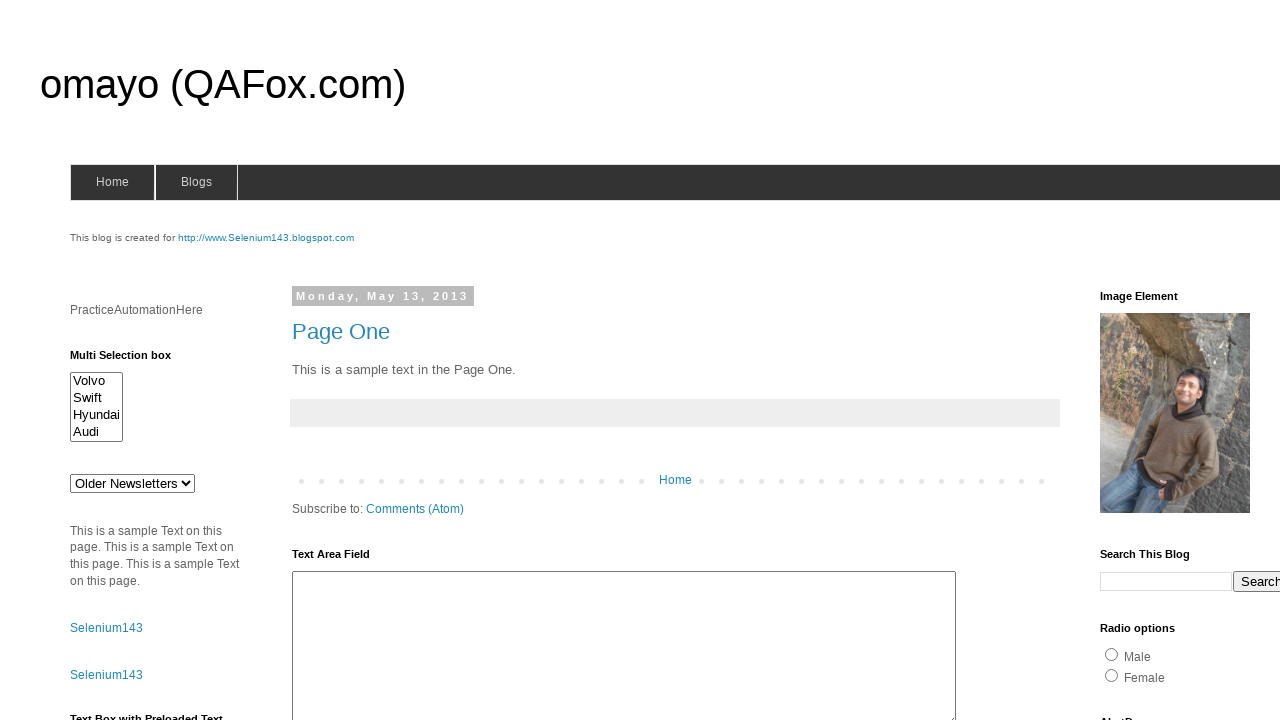

Clicked alert trigger button at (1154, 361) on #alert1
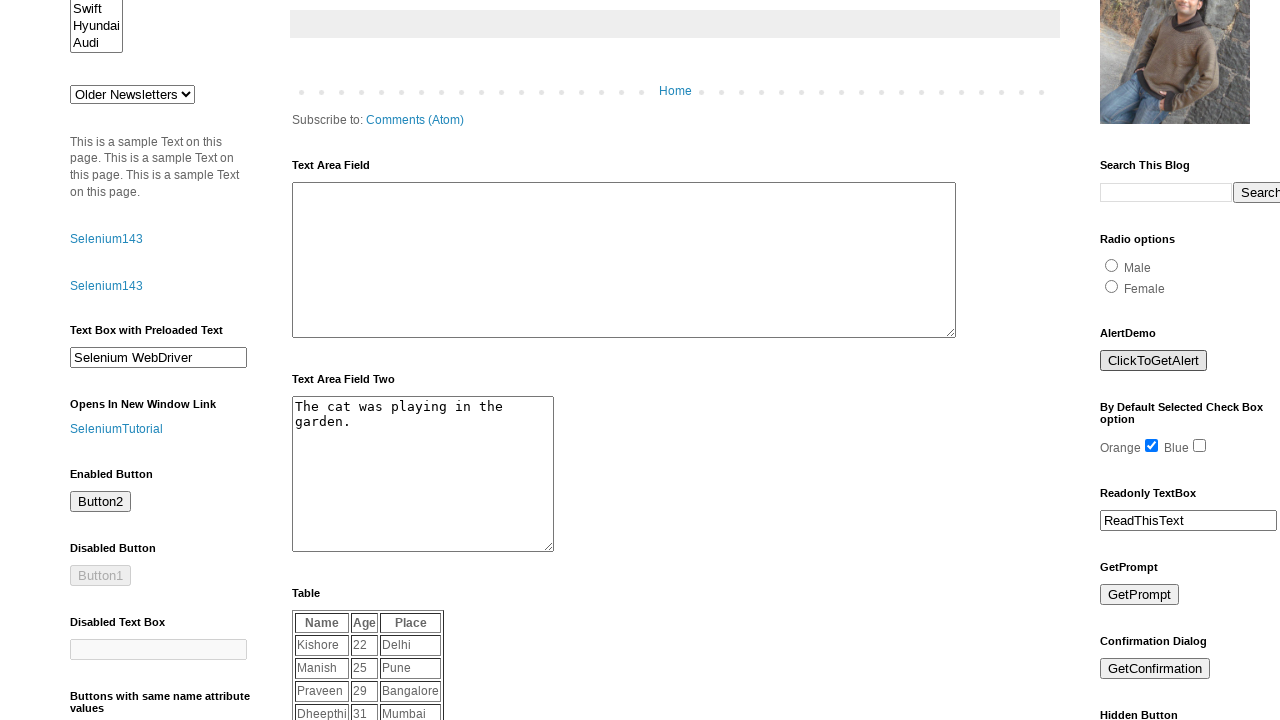

Set up dialog handler to accept alerts
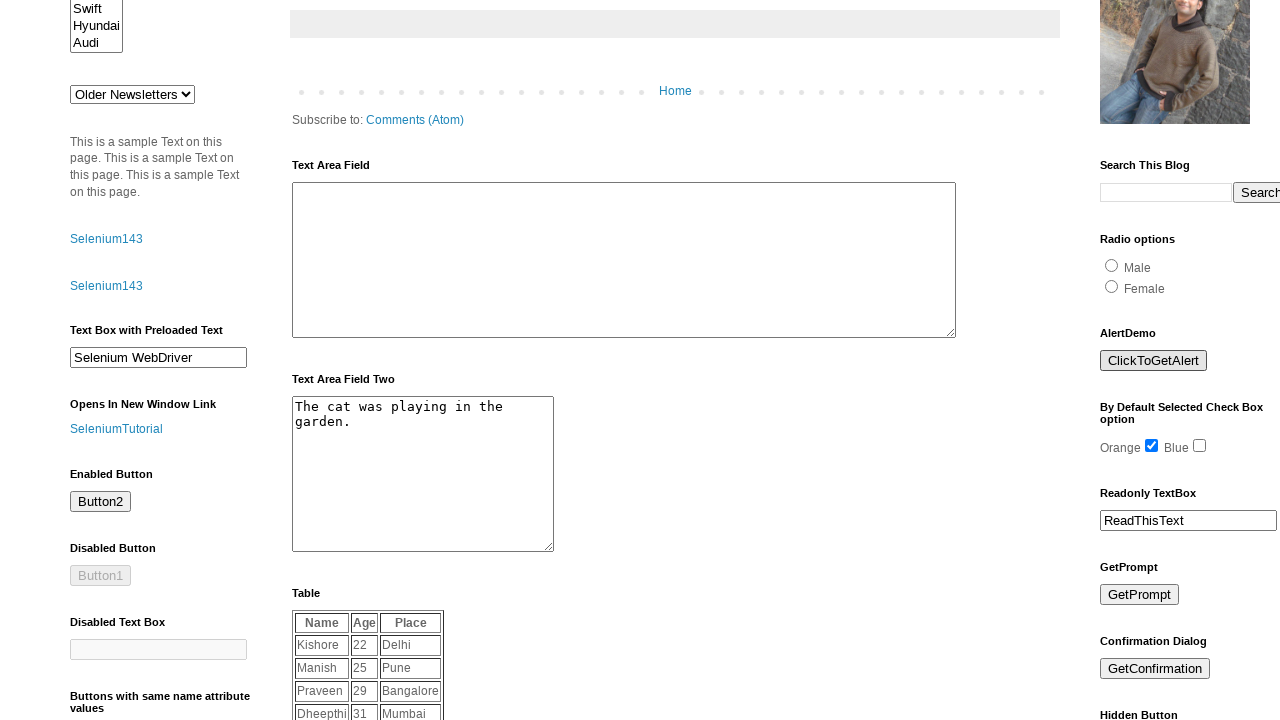

Alert popup accepted and dialog closed
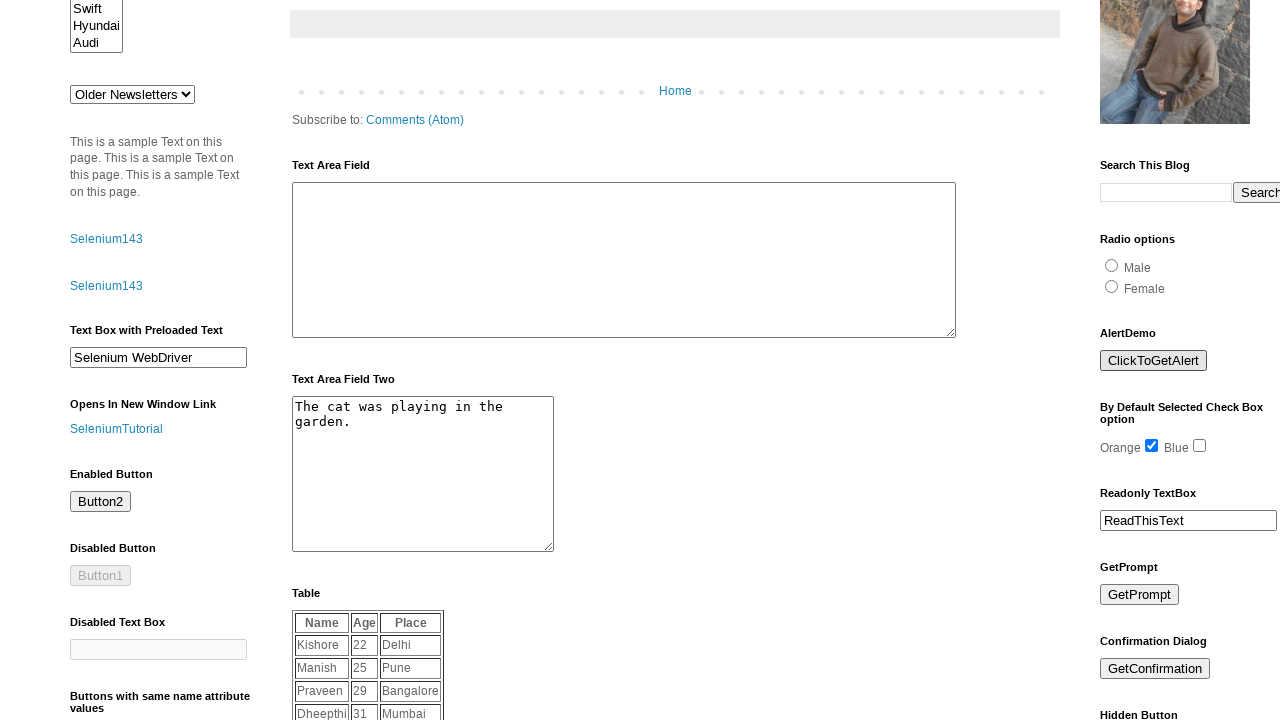

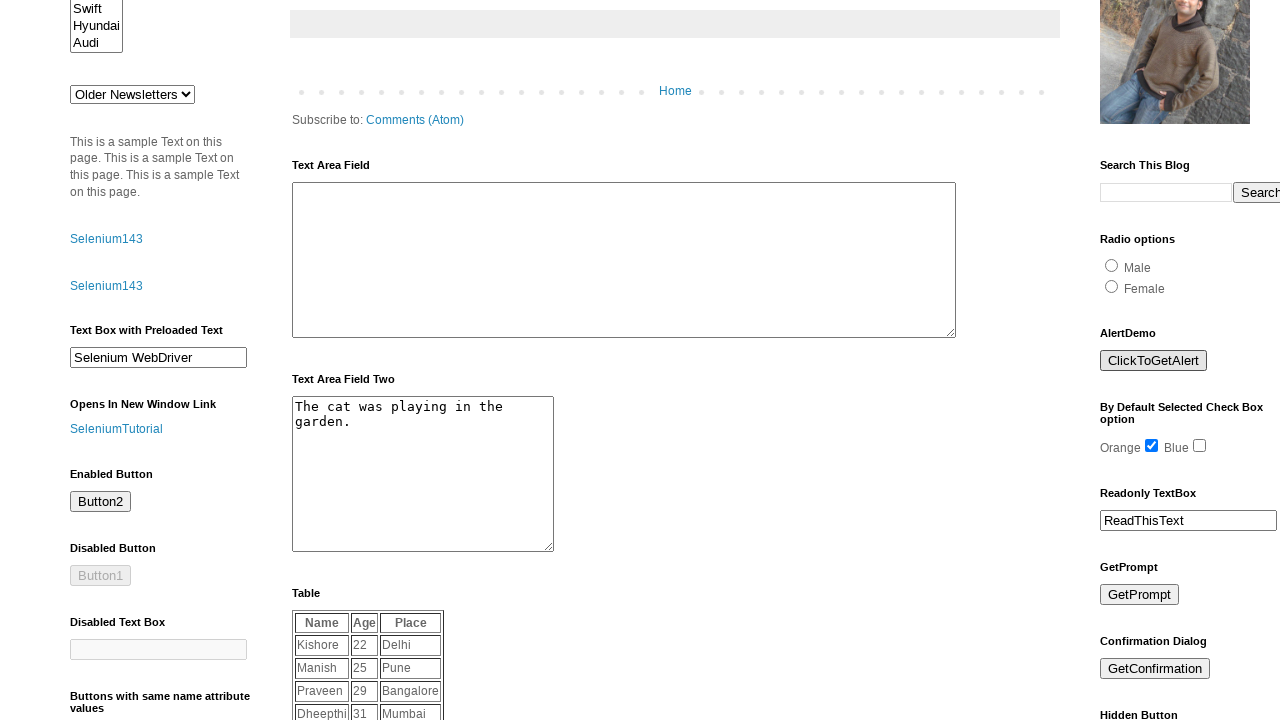